Verifies that the username input field is visible and displayed on the OrangeHRM login page

Starting URL: https://opensource-demo.orangehrmlive.com/web/index.php/auth/login

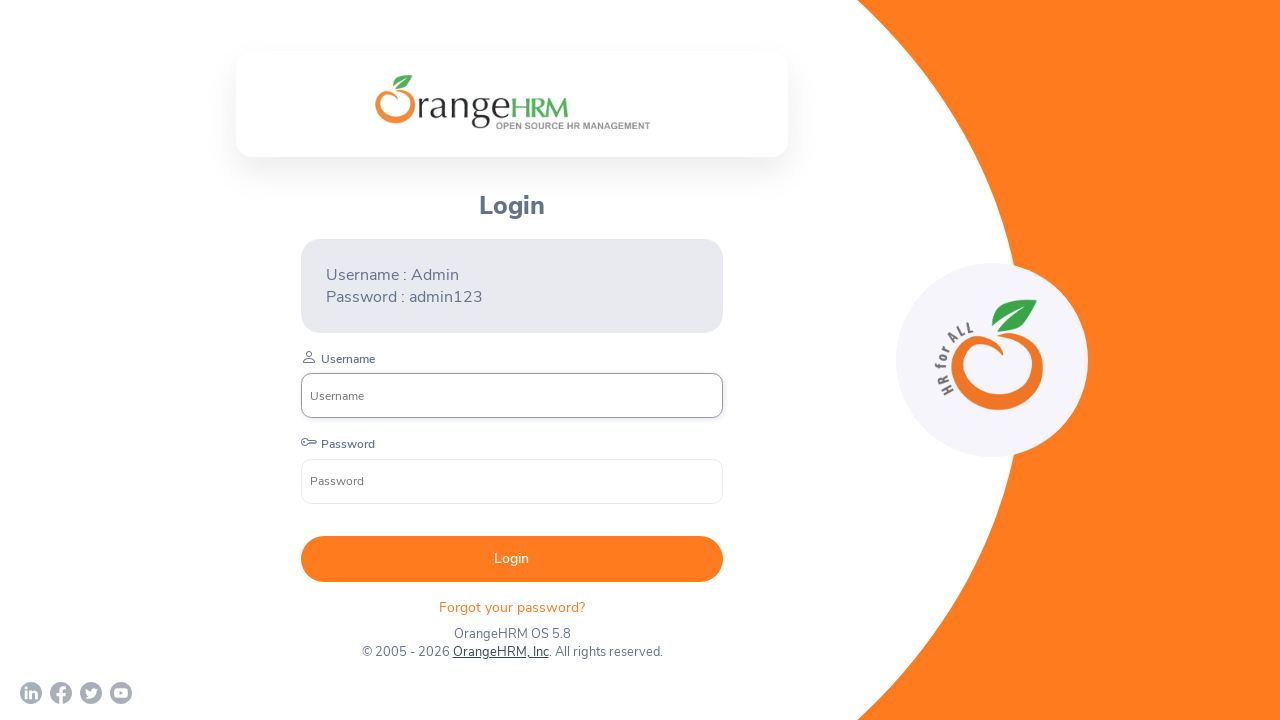

Navigated to OrangeHRM login page
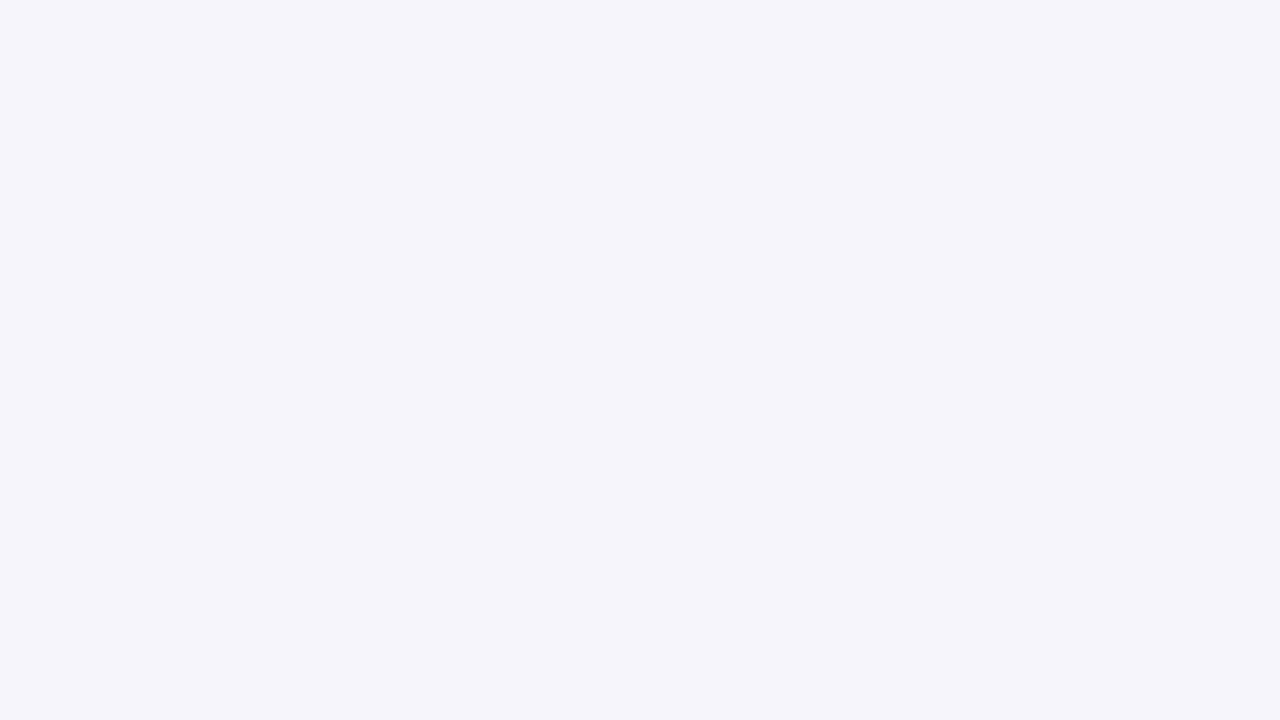

Username input field became visible
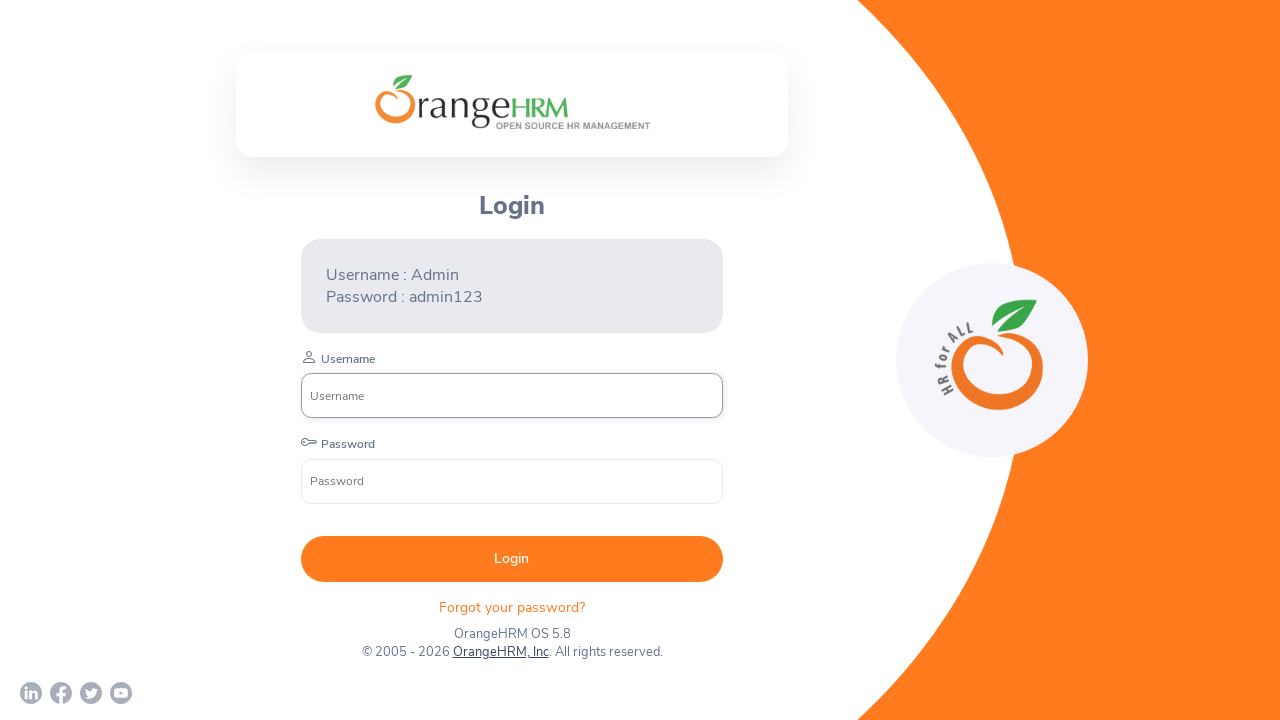

Verified username field visibility status
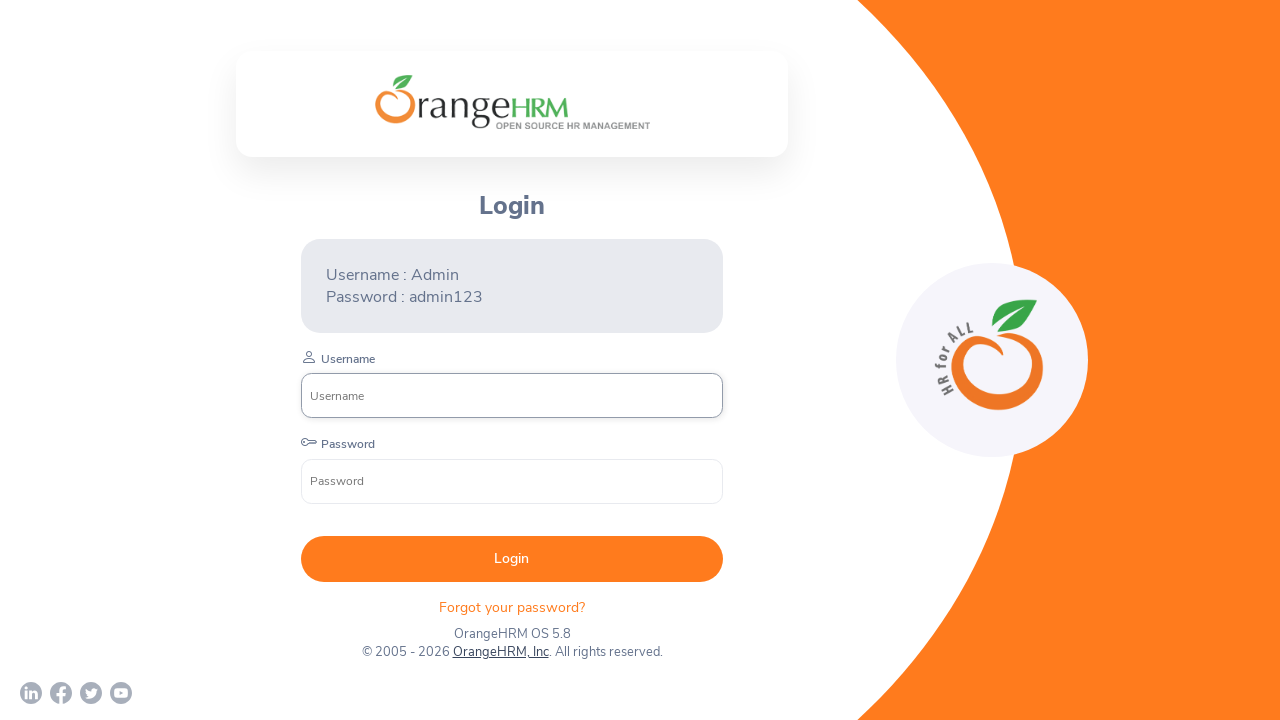

Test assertion: Username field is present = True
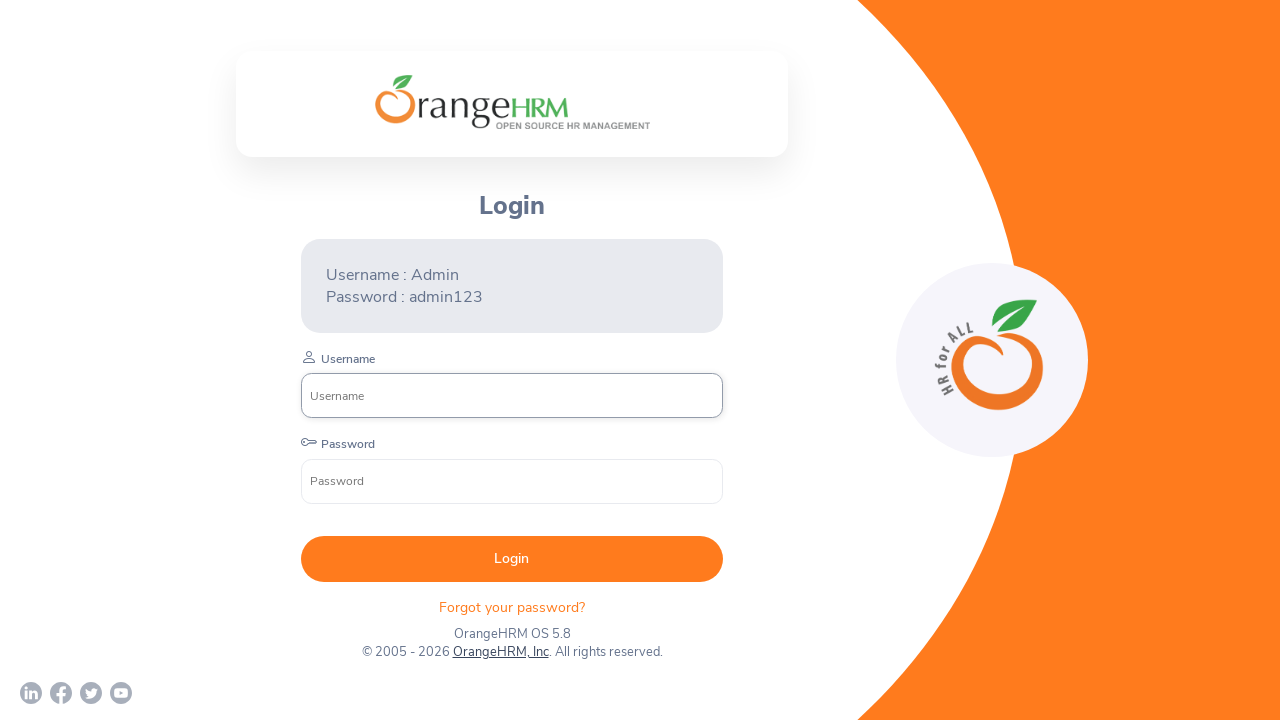

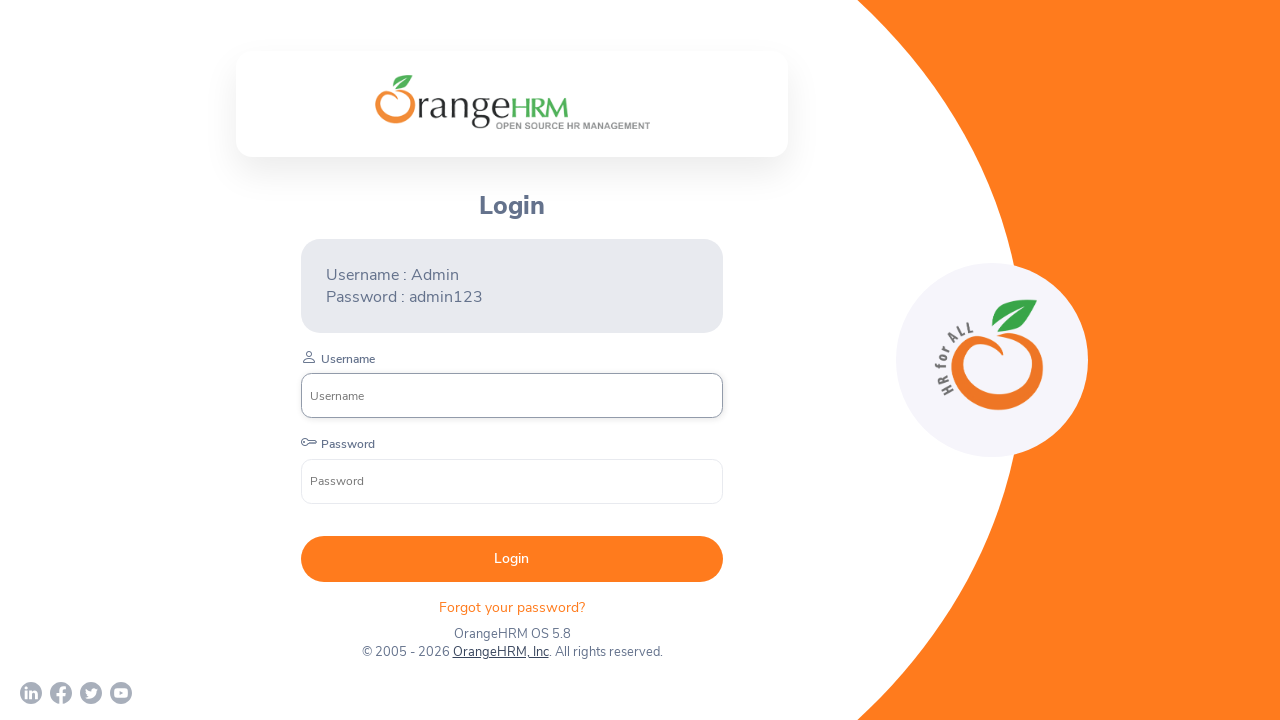